Navigates to the SF Gov OCEIA page and finds all links on the page to verify they are accessible

Starting URL: http://sfgov.org/oceia

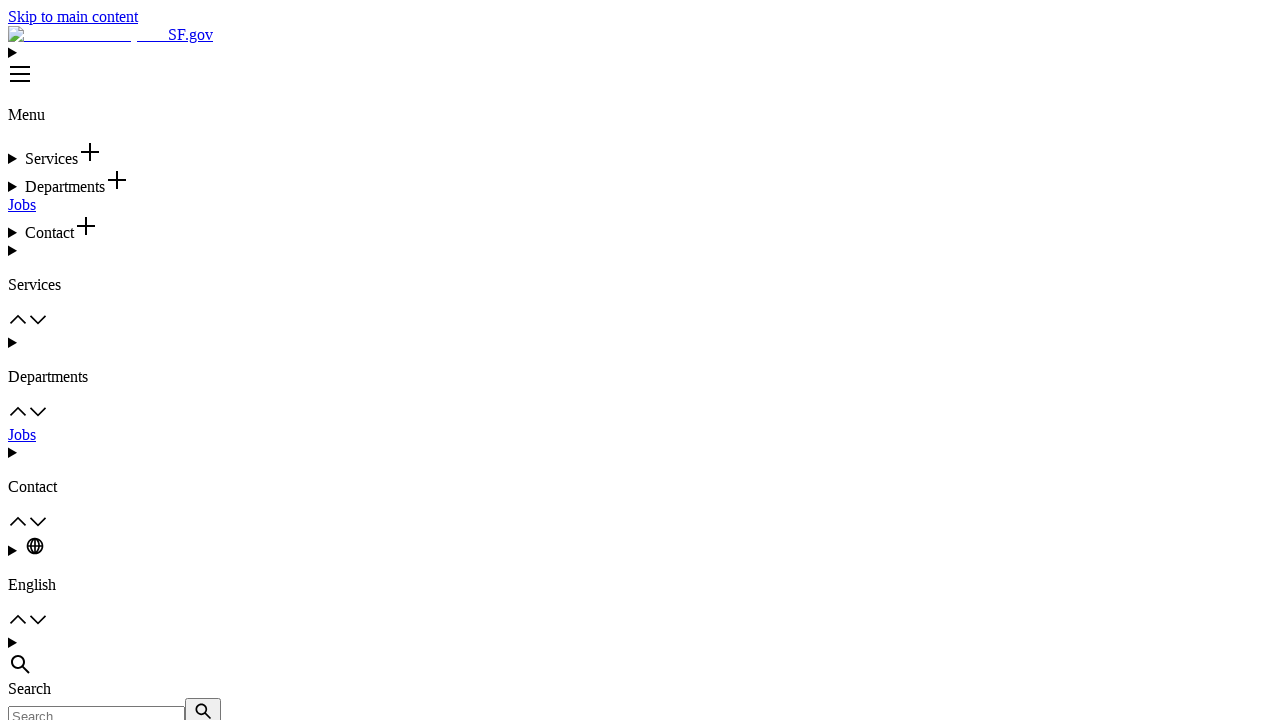

Navigated to SF Gov OCEIA page
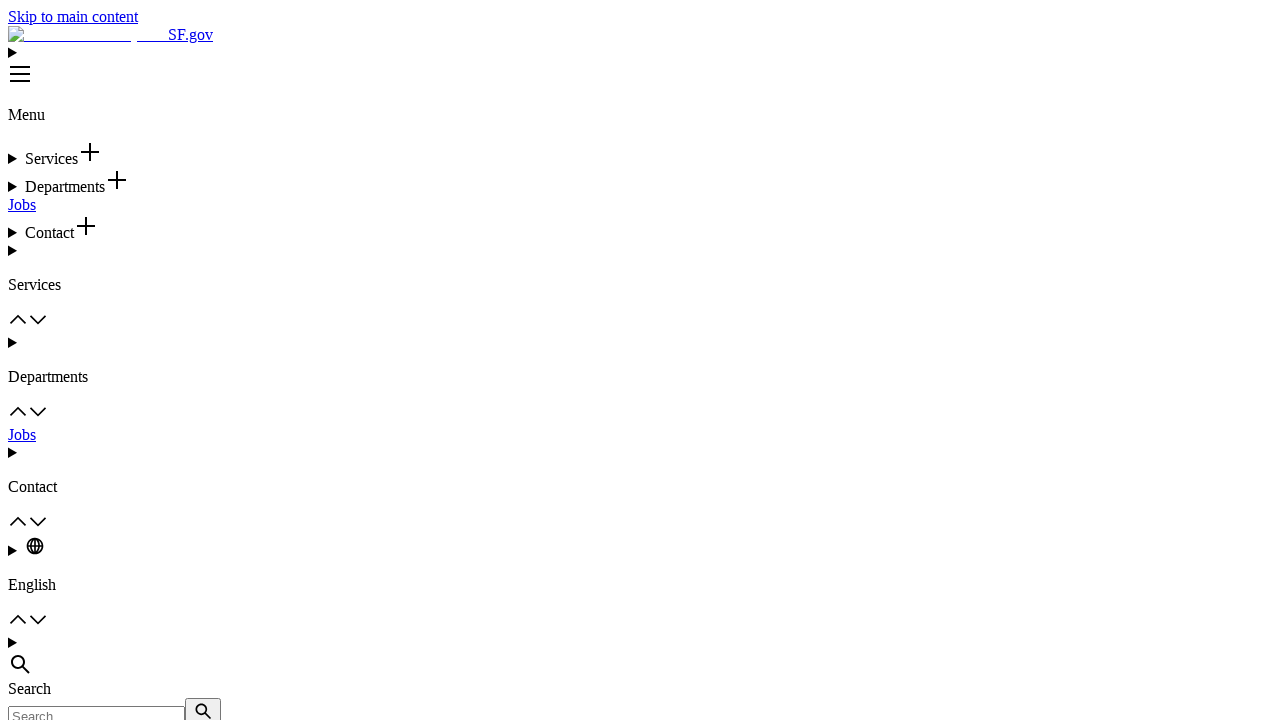

Page loaded and network idle
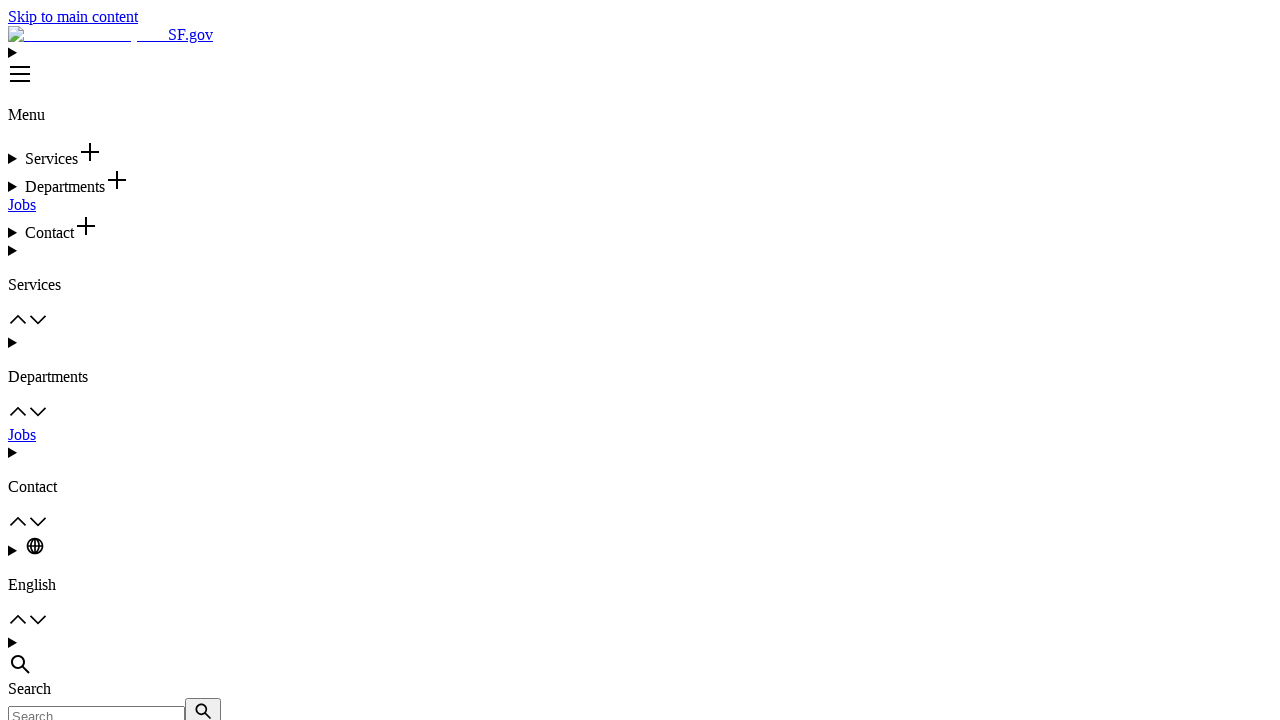

Found all links on the page (310 total)
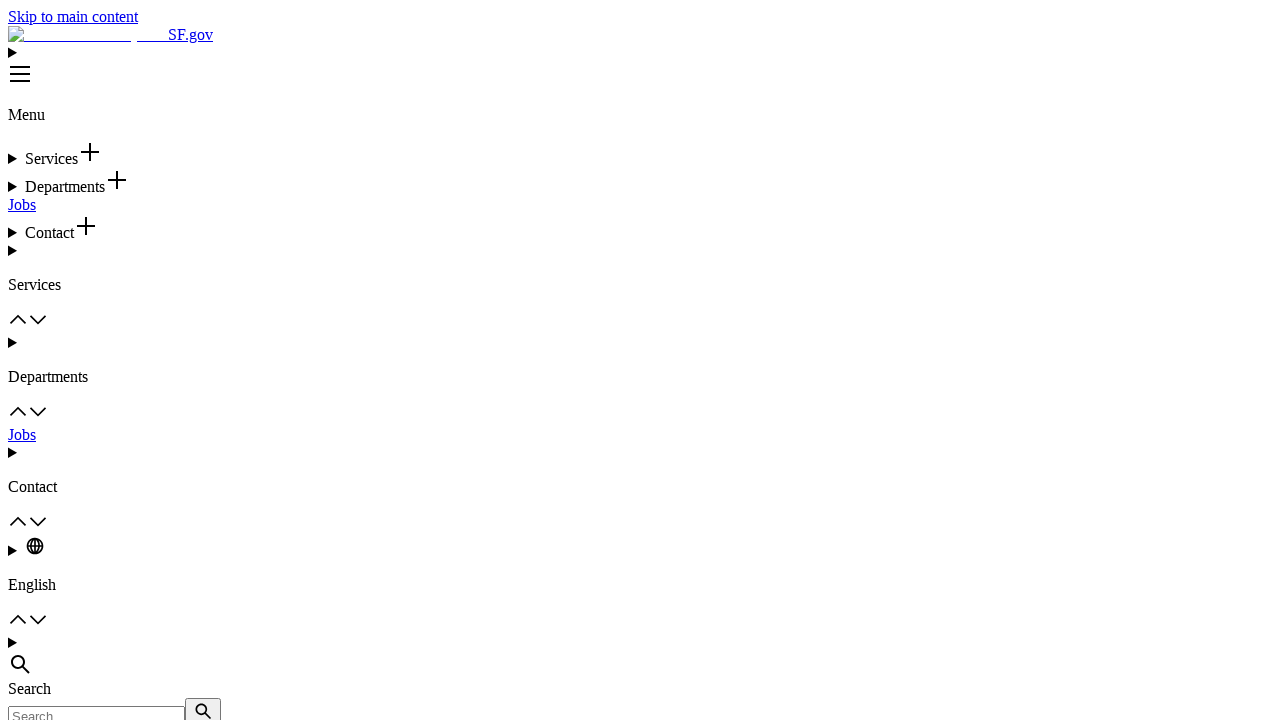

Verified that links are present on the page
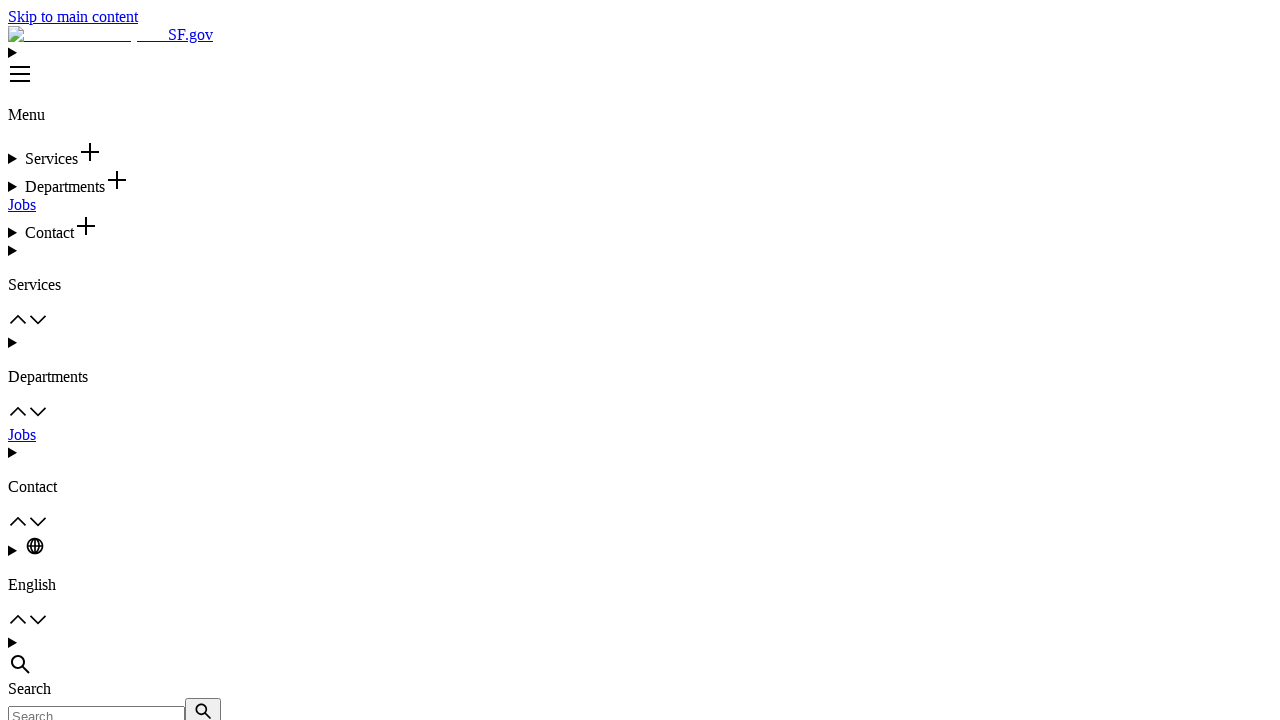

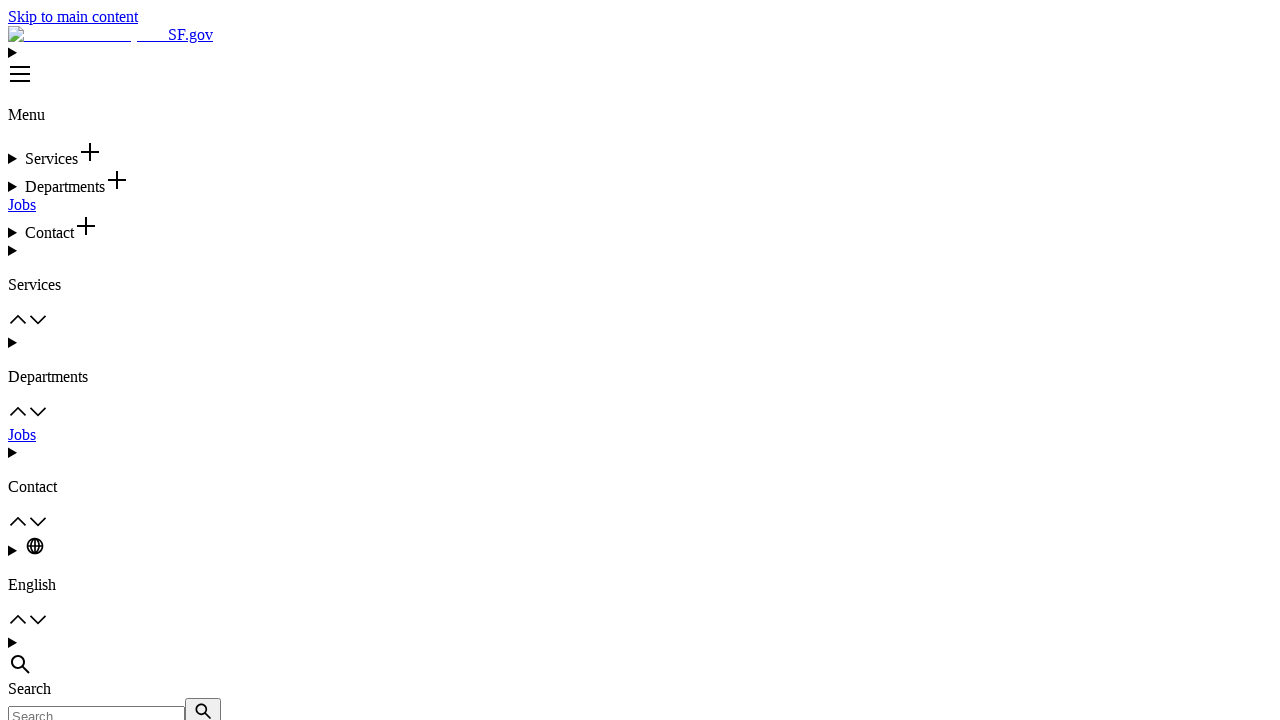